Tests that Clear completed button is hidden when there are no completed items.

Starting URL: https://demo.playwright.dev/todomvc

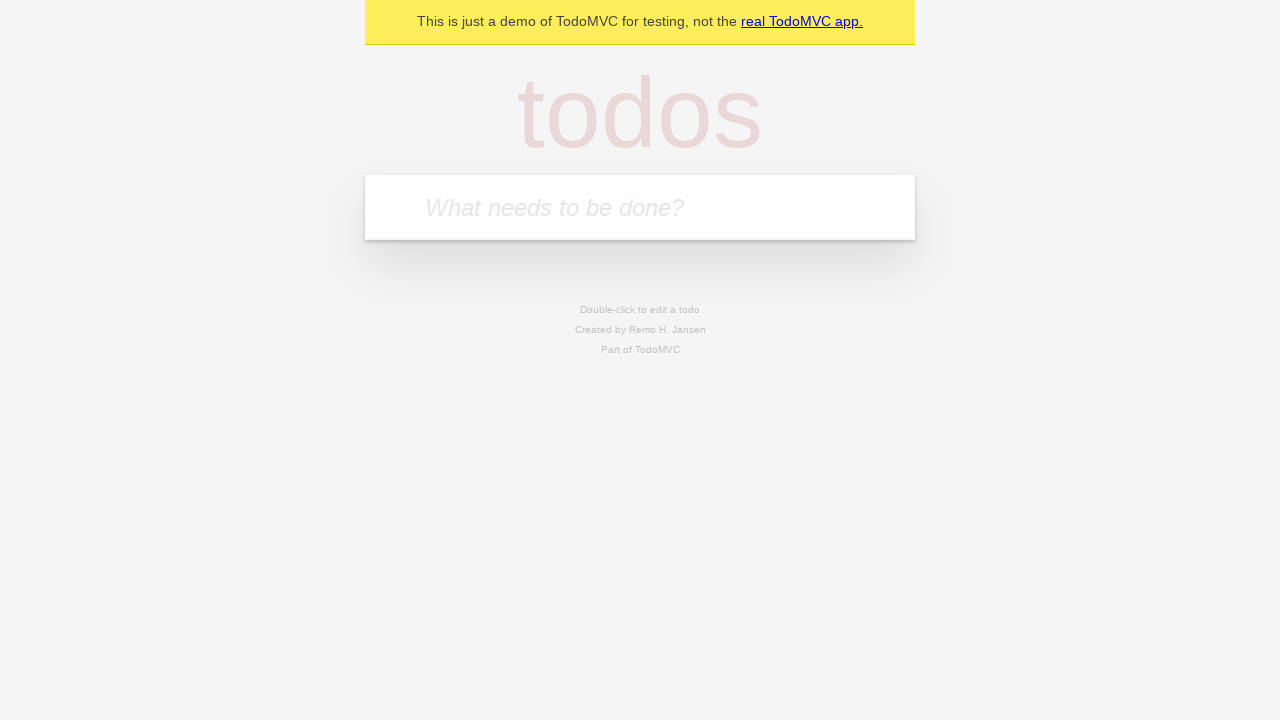

Filled input field with 'buy some cheese' on internal:attr=[placeholder="What needs to be done?"i]
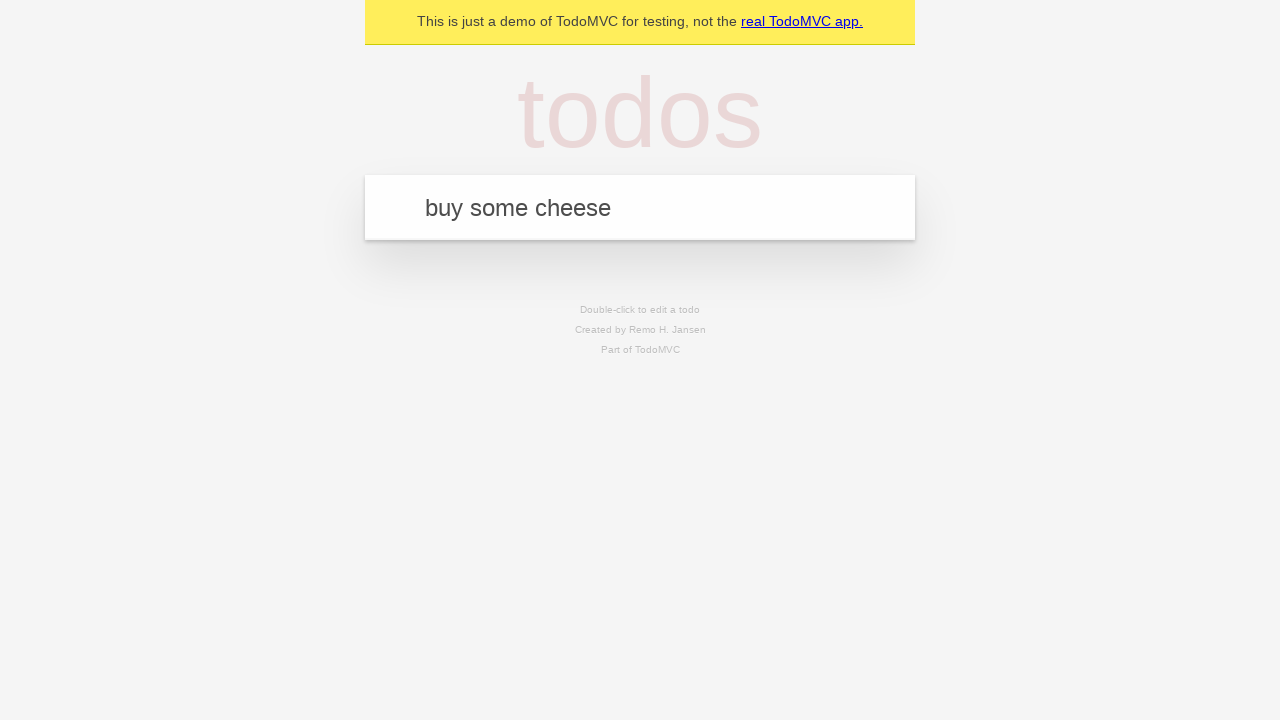

Pressed Enter to add first todo item on internal:attr=[placeholder="What needs to be done?"i]
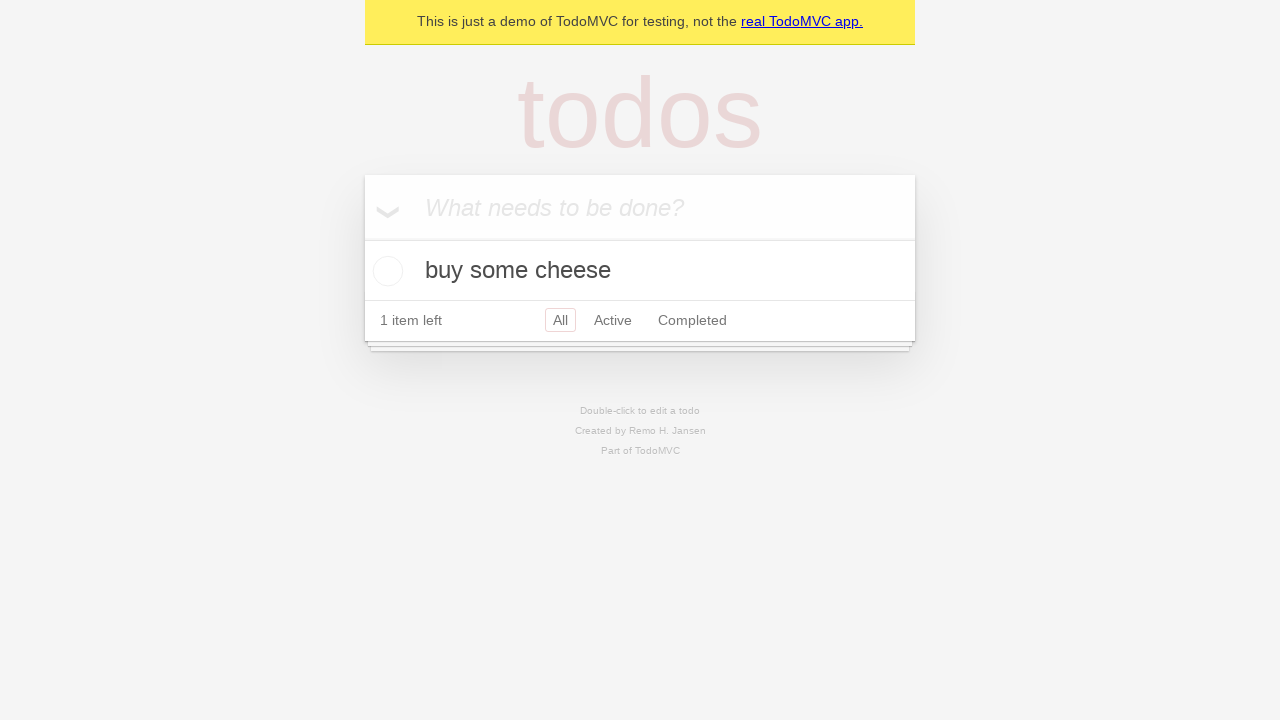

Filled input field with 'feed the cat' on internal:attr=[placeholder="What needs to be done?"i]
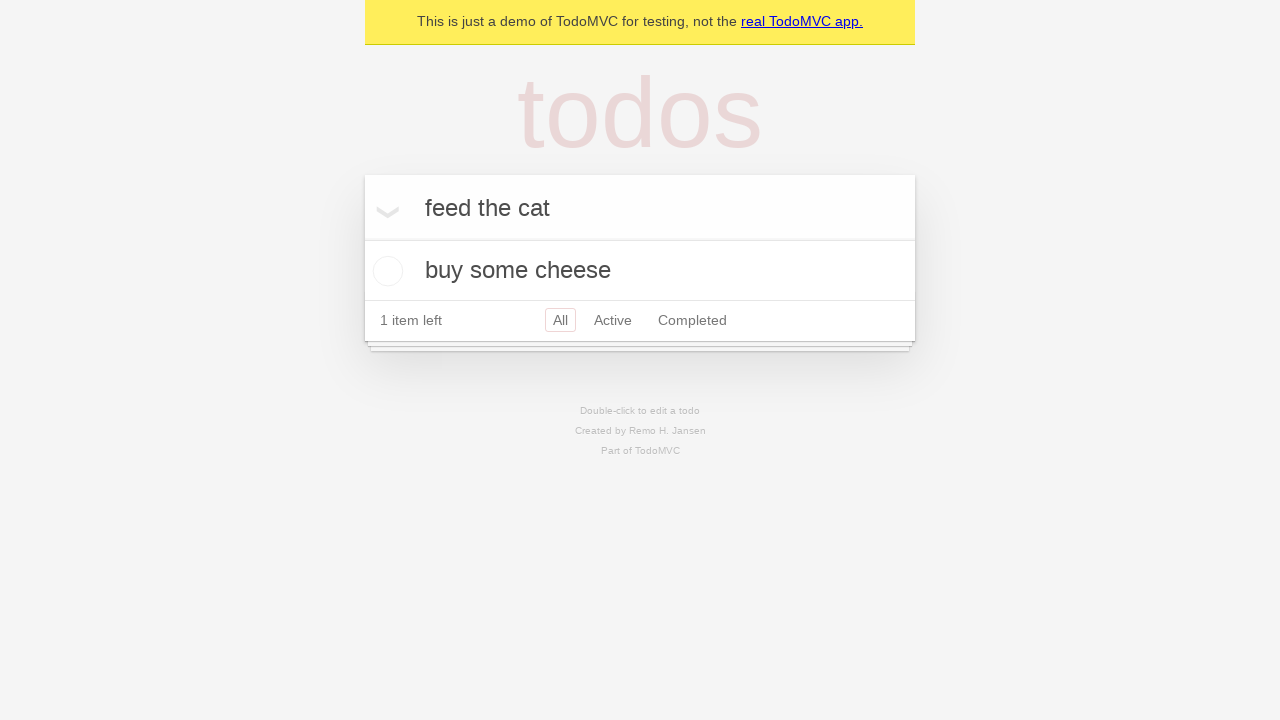

Pressed Enter to add second todo item on internal:attr=[placeholder="What needs to be done?"i]
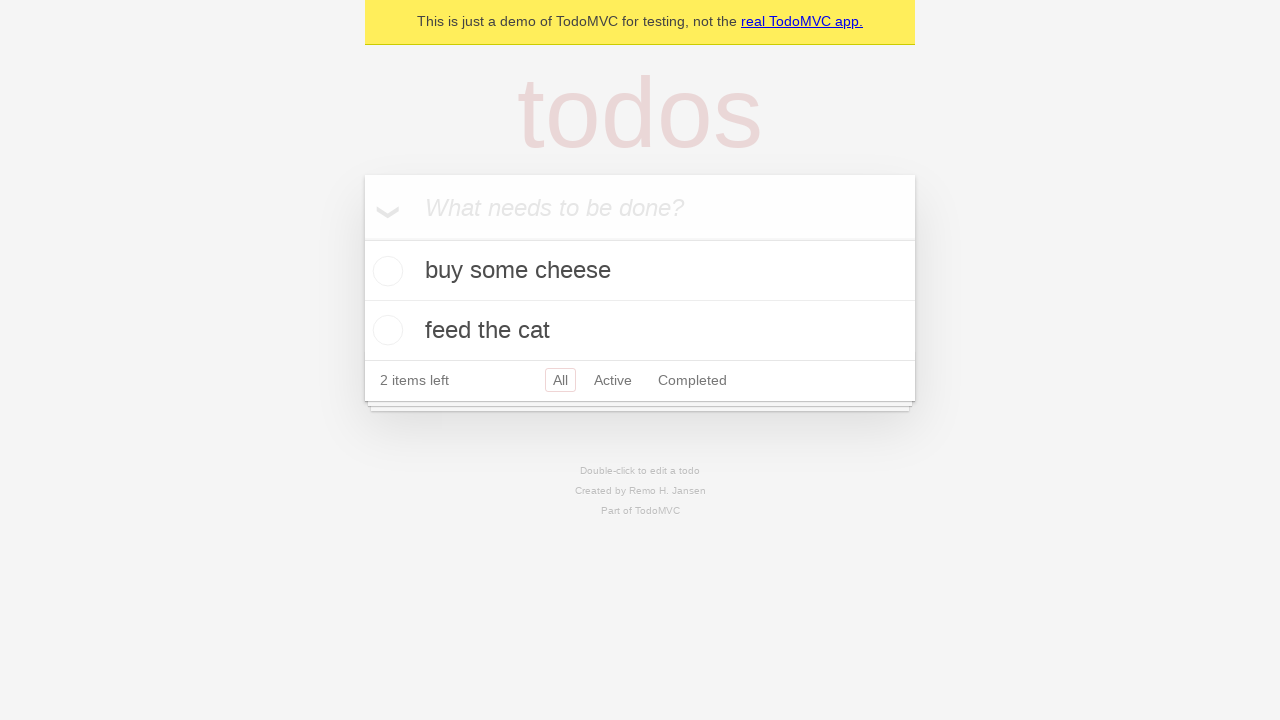

Filled input field with 'book a doctors appointment' on internal:attr=[placeholder="What needs to be done?"i]
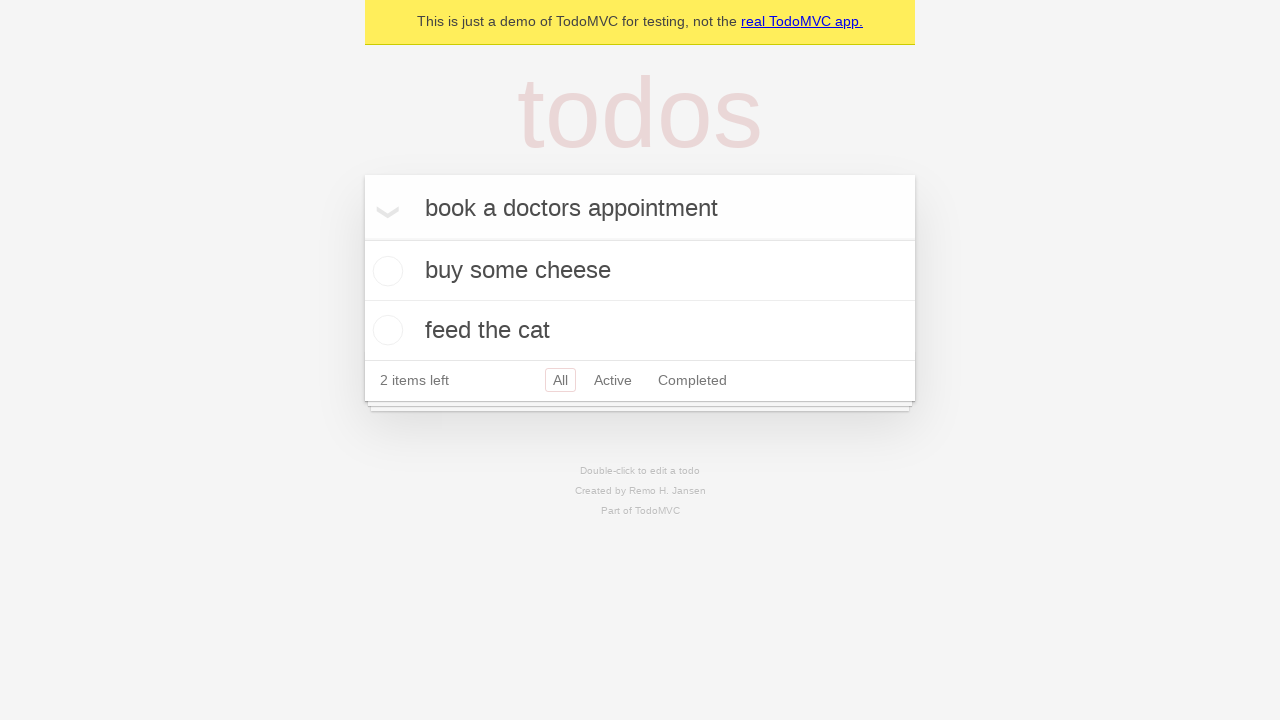

Pressed Enter to add third todo item on internal:attr=[placeholder="What needs to be done?"i]
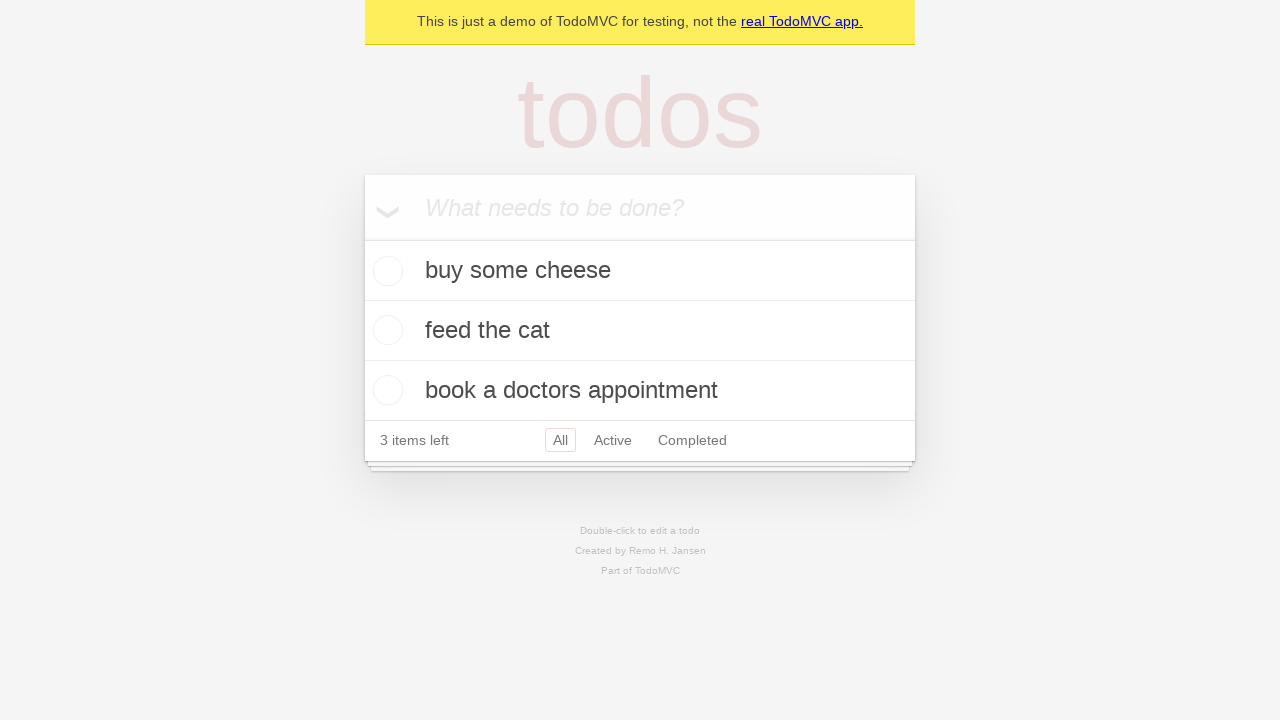

Checked the first todo item as completed at (385, 271) on .todo-list li .toggle >> nth=0
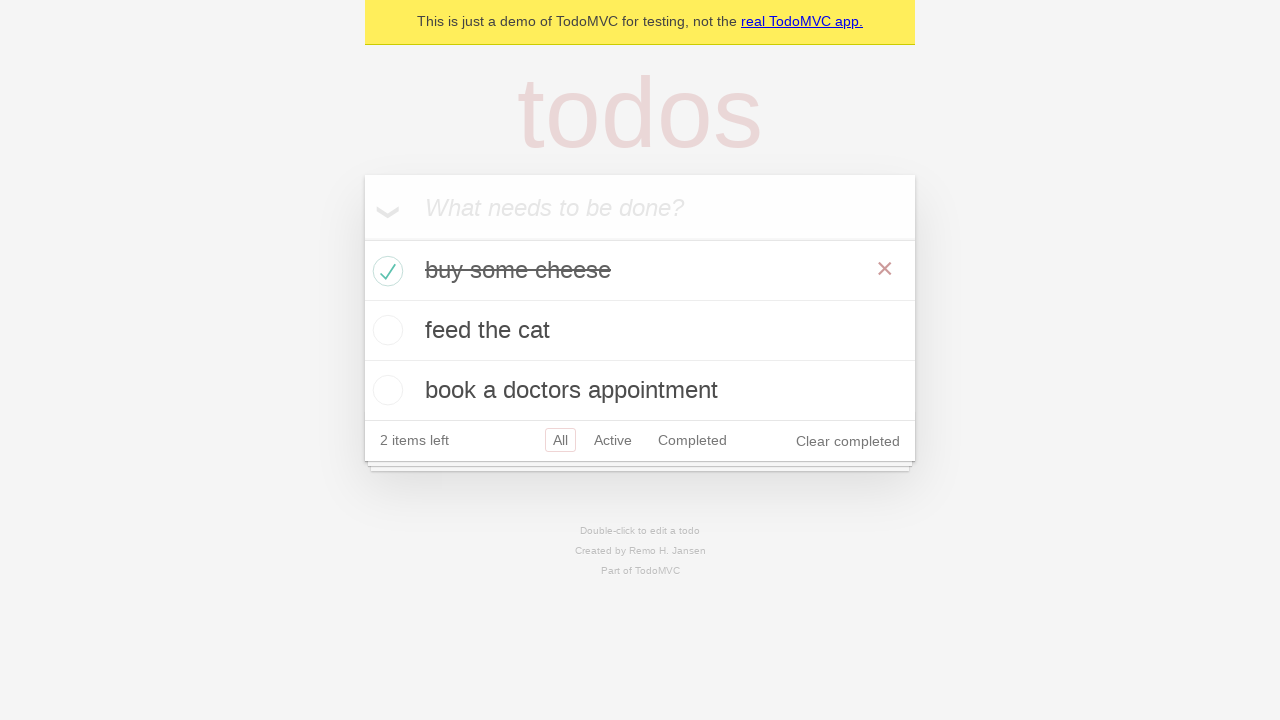

Clicked 'Clear completed' button to remove completed items at (848, 441) on internal:role=button[name="Clear completed"i]
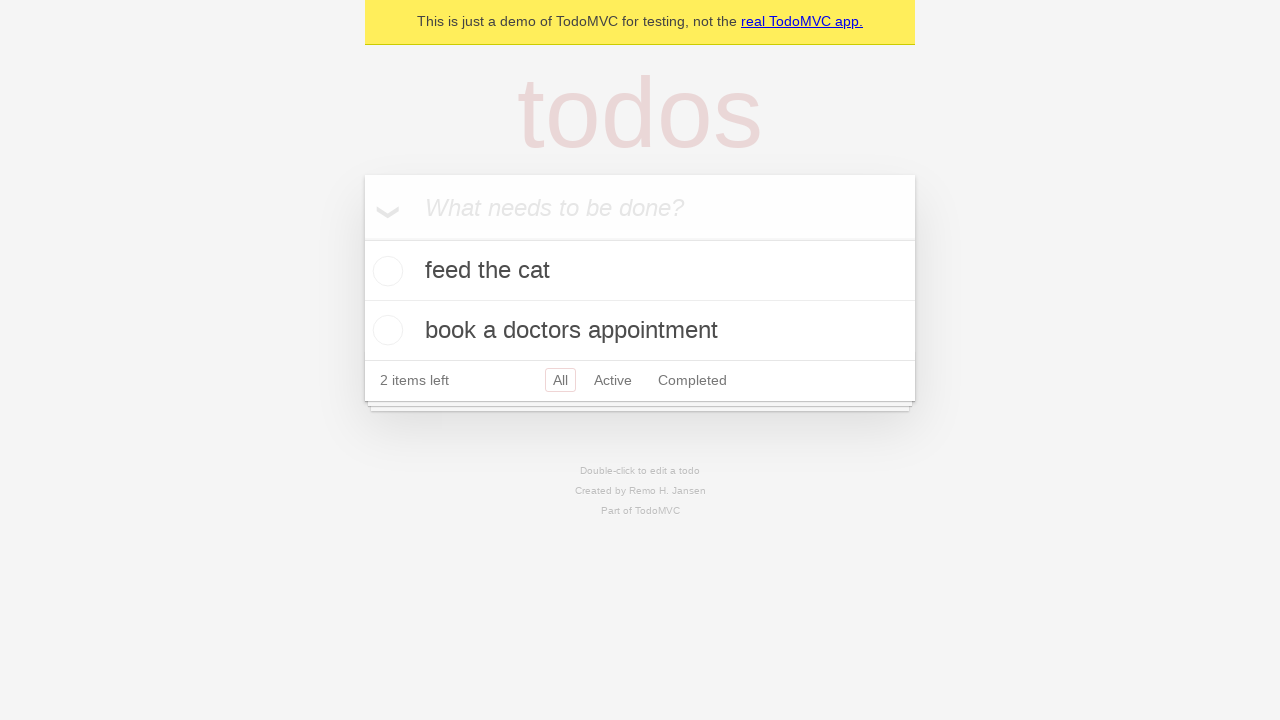

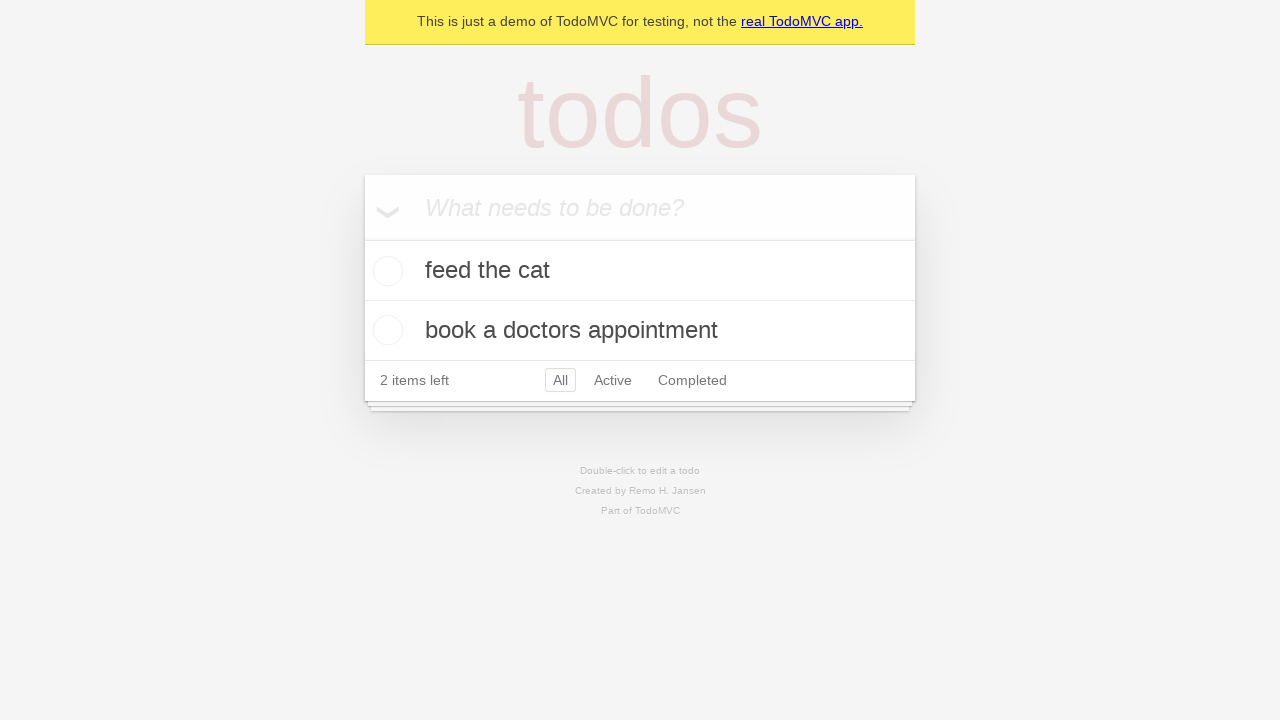